Tests JavaScript information alert handling by clicking the first button and accepting the alert dialog

Starting URL: https://practice.cydeo.com/javascript_alerts

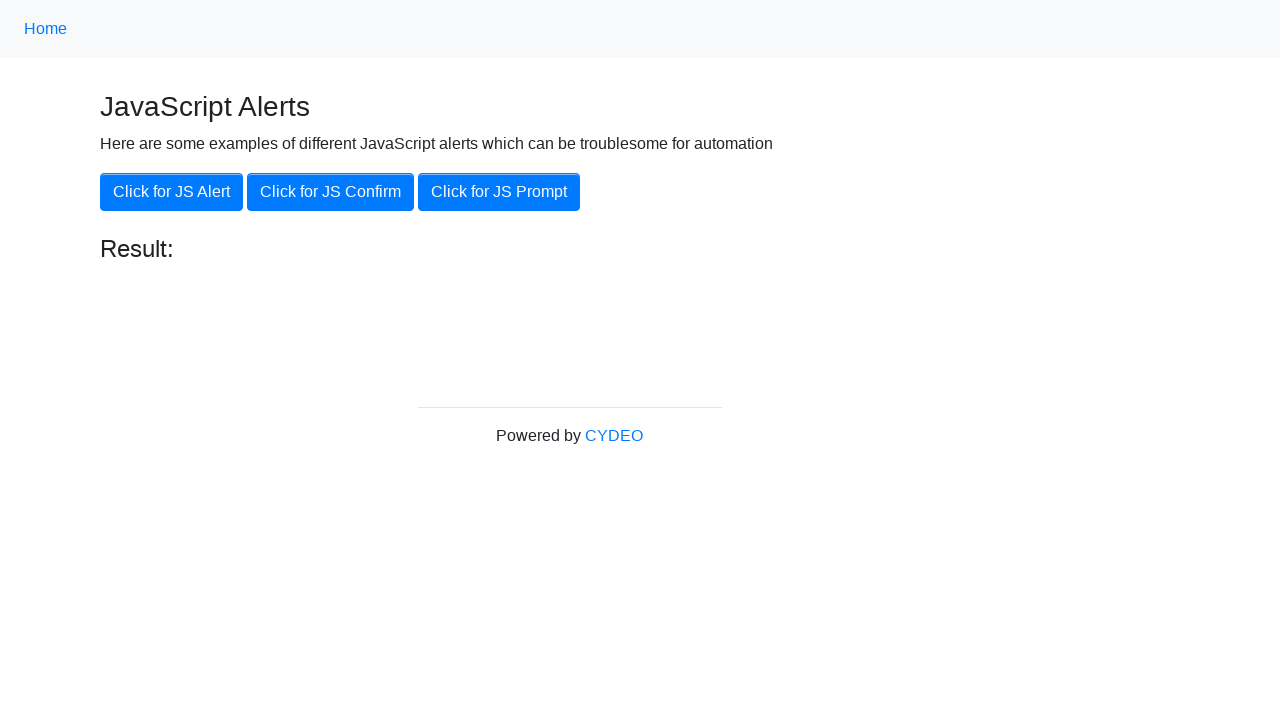

Set up dialog handler to accept JavaScript alerts
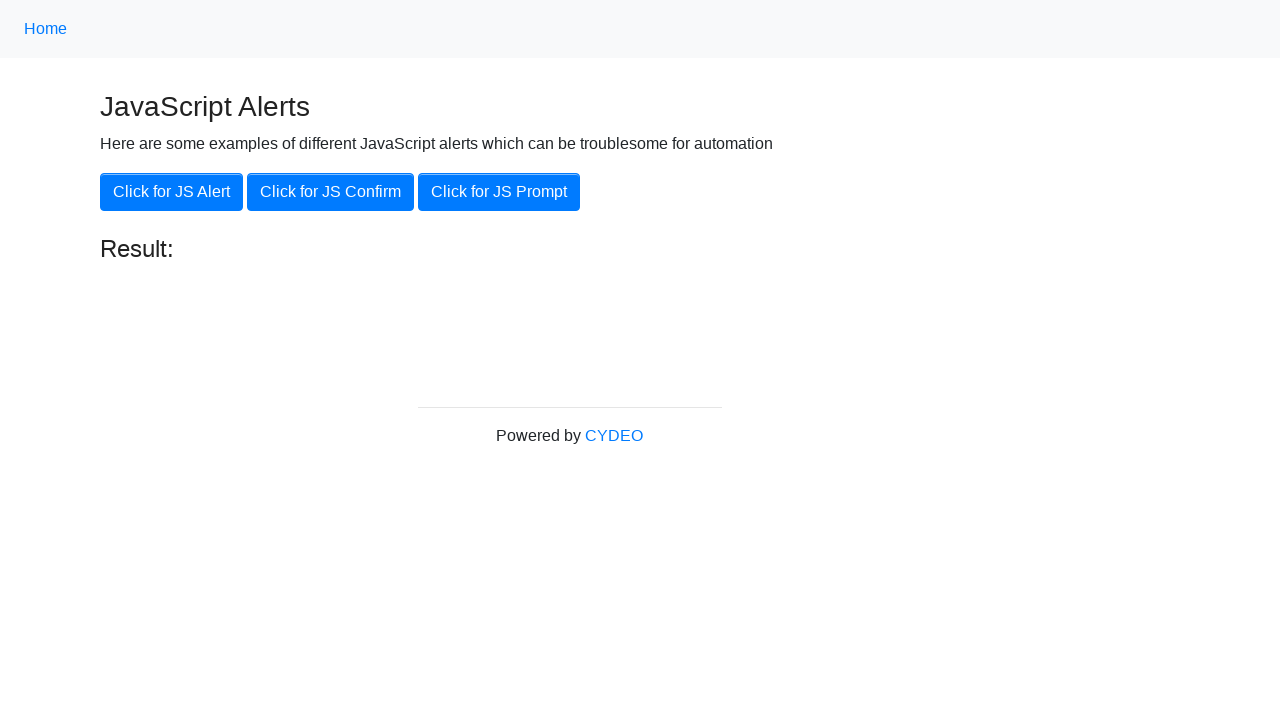

Clicked the first button to trigger JavaScript alert at (172, 192) on button >> nth=0
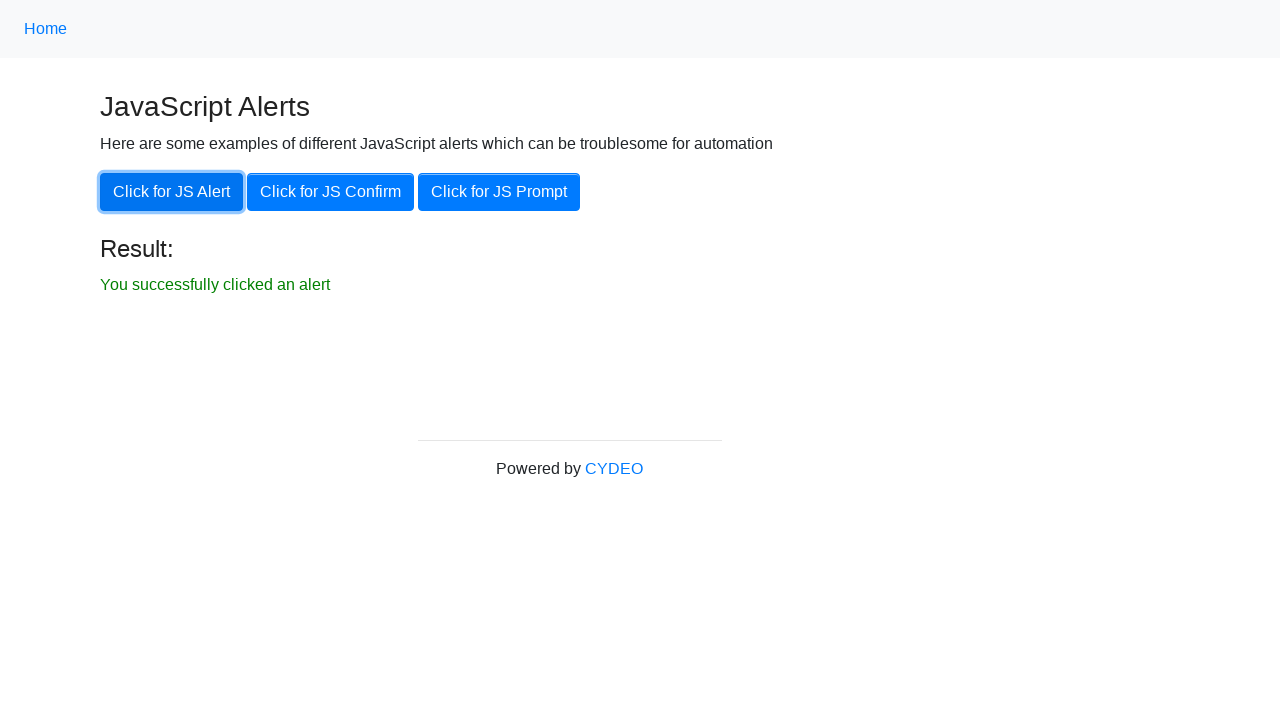

Alert was accepted and result element loaded
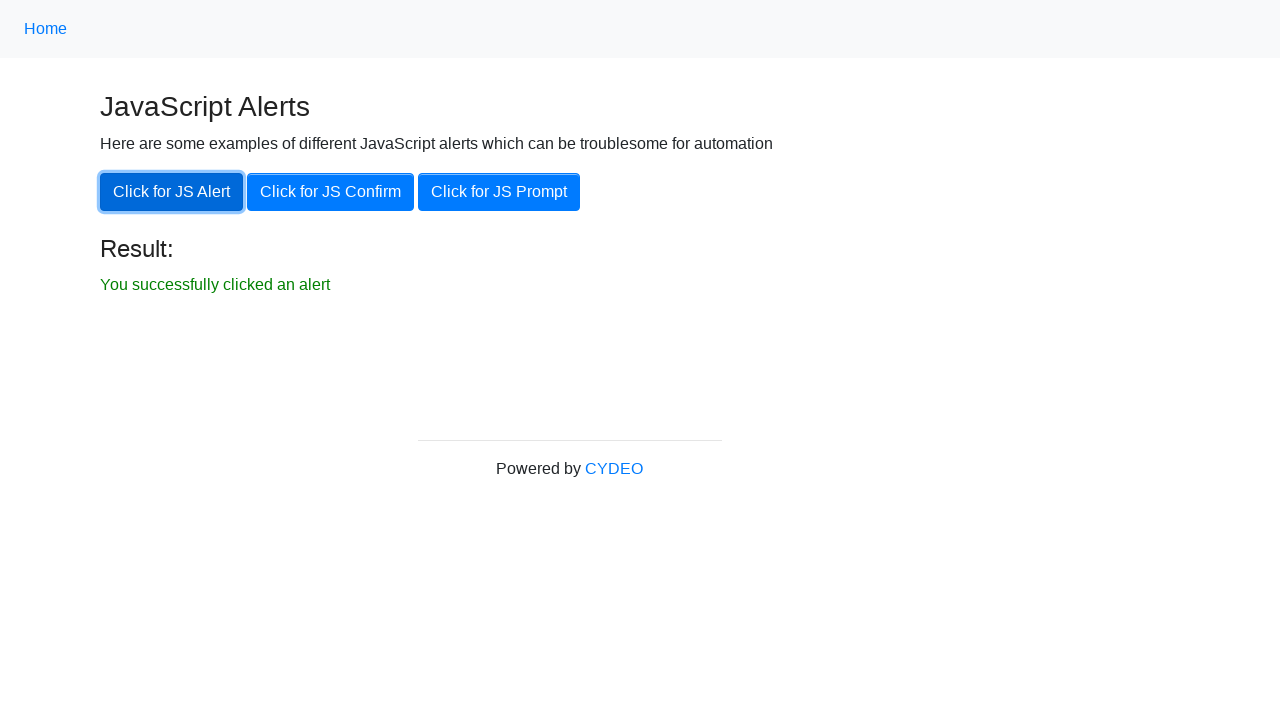

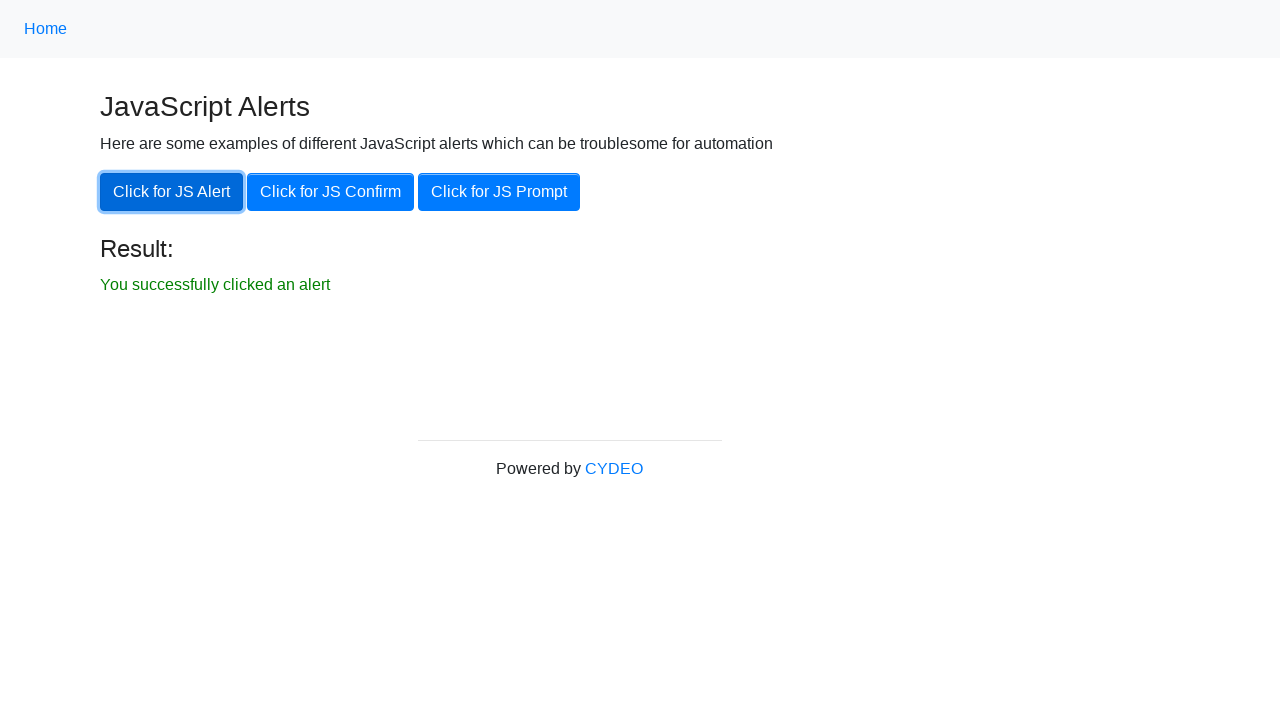